Tests adding a product review by navigating to a product, clicking the reviews tab, rating with 5 stars, and submitting a review with comment, name, and email

Starting URL: http://practice.automationtesting.in

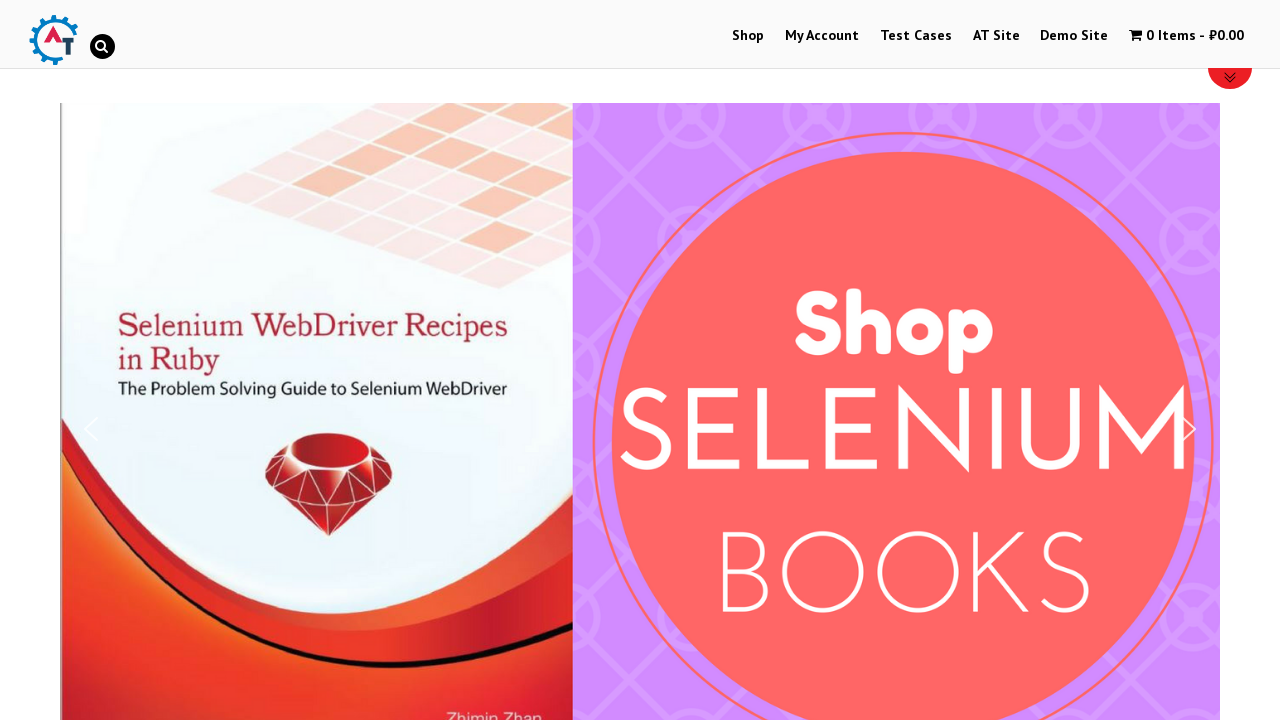

Scrolled down 600 pixels to see products
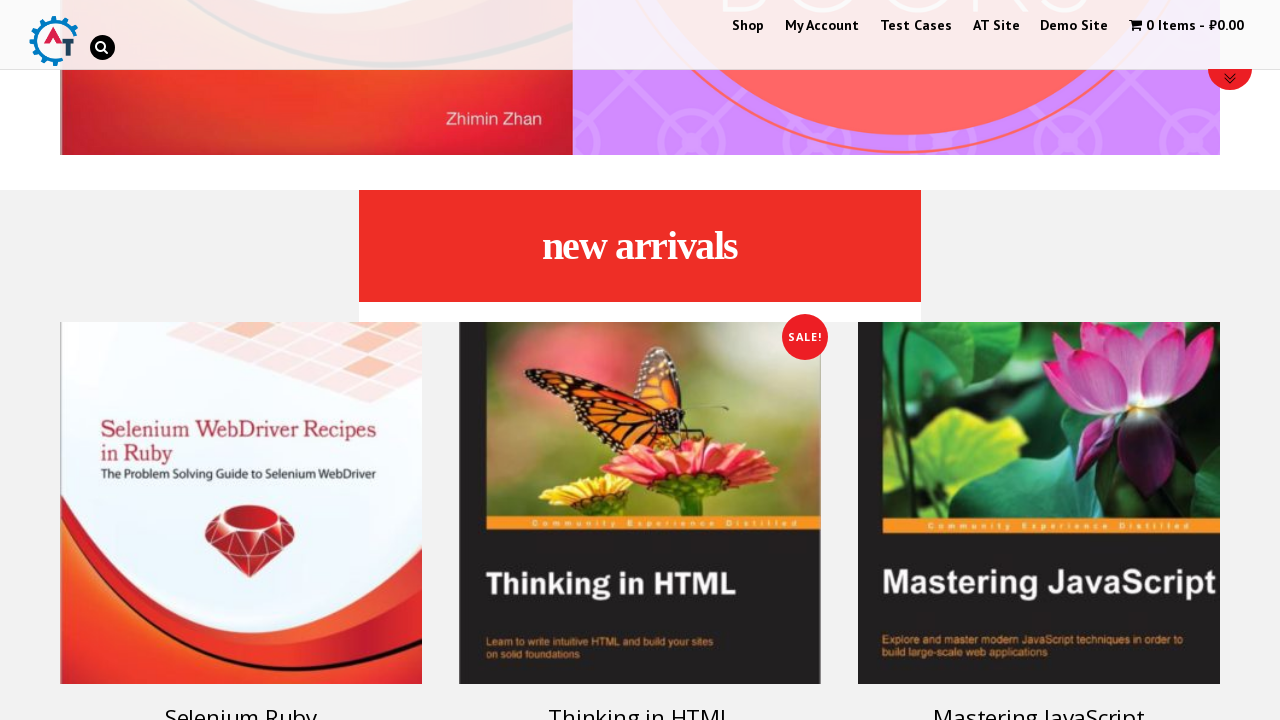

Clicked on the first product (Selenium book) at (241, 458) on .post-160 > :nth-child(1)
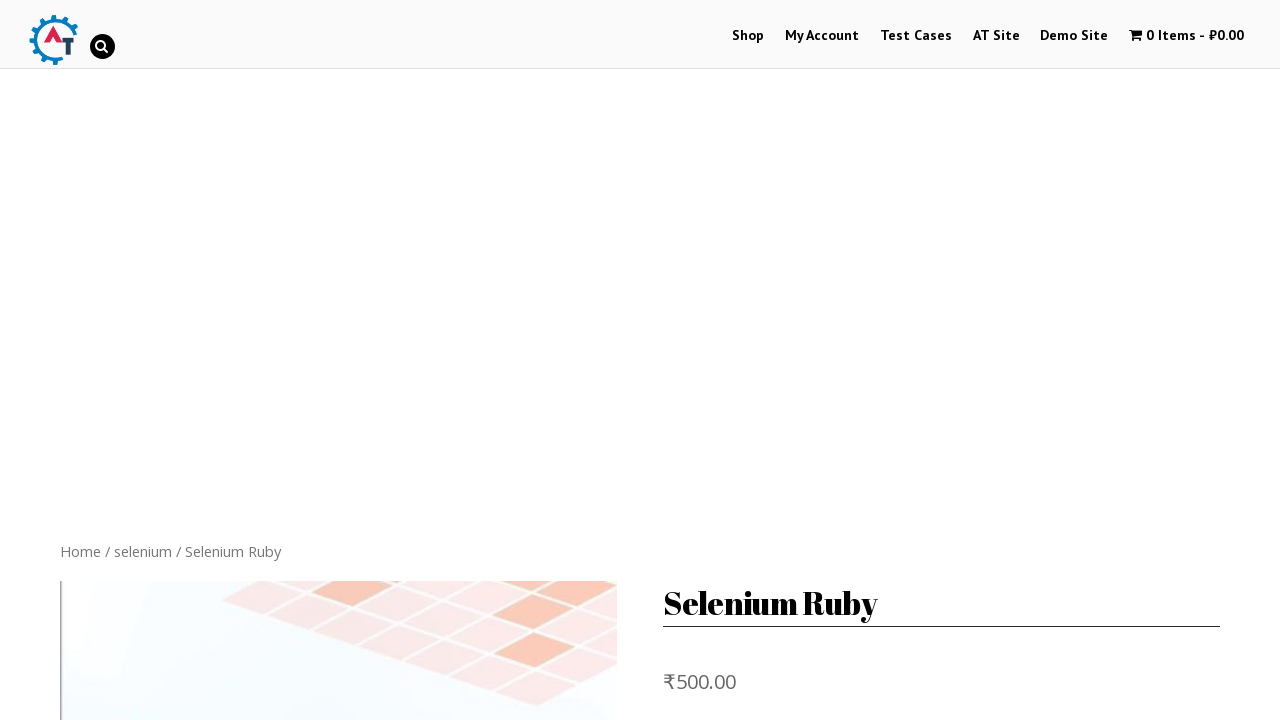

Clicked on Reviews tab at (309, 360) on .reviews_tab
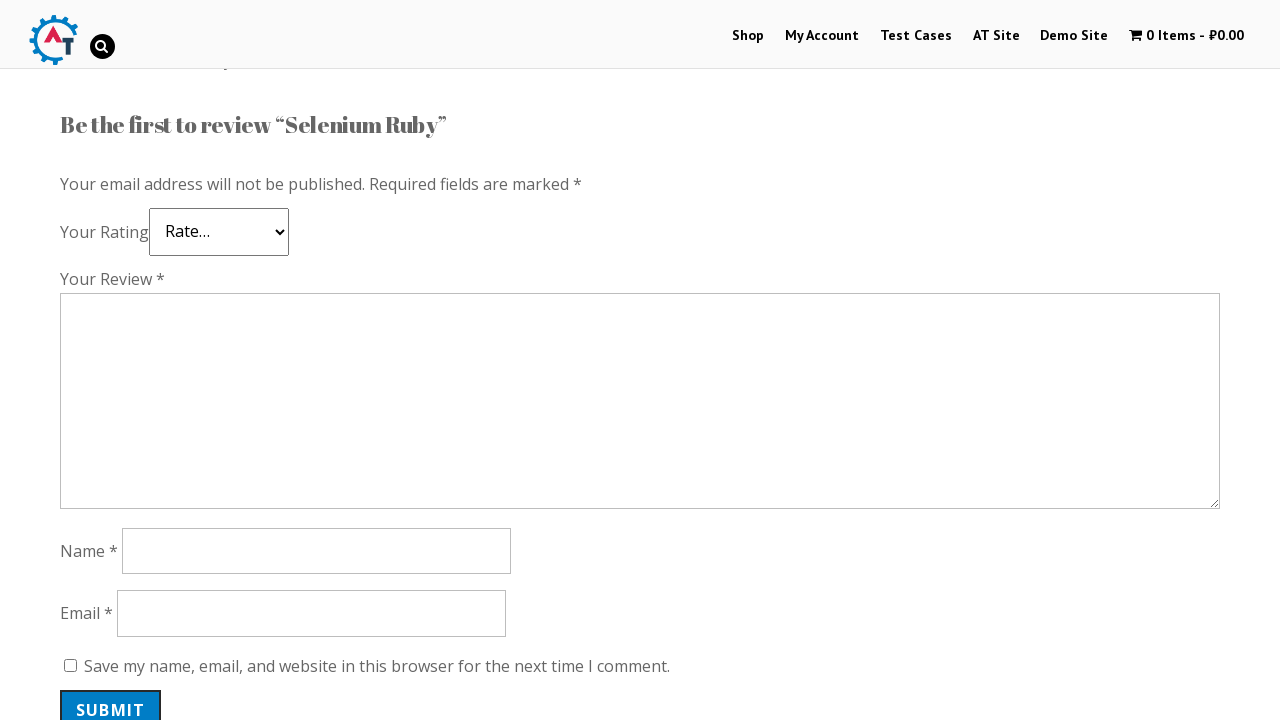

Clicked 5-star rating at (132, 244) on .stars :nth-child(5)
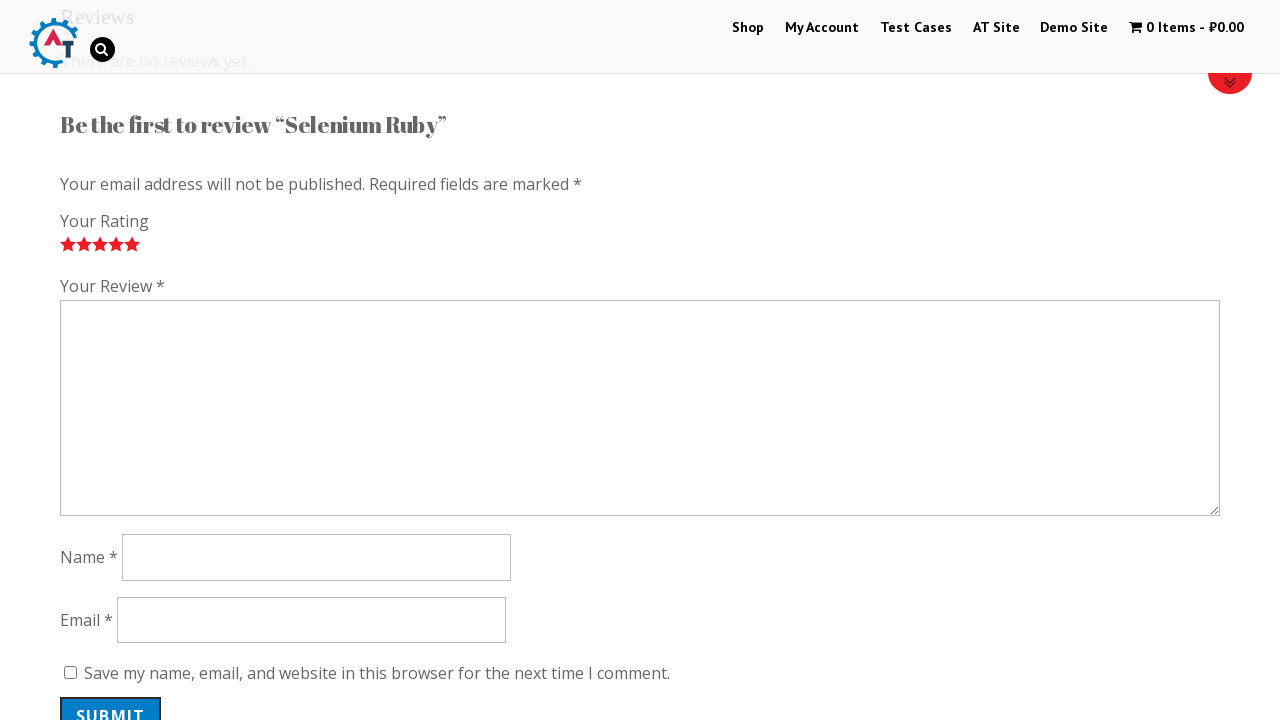

Filled review comment with 'Nice book!' on #comment
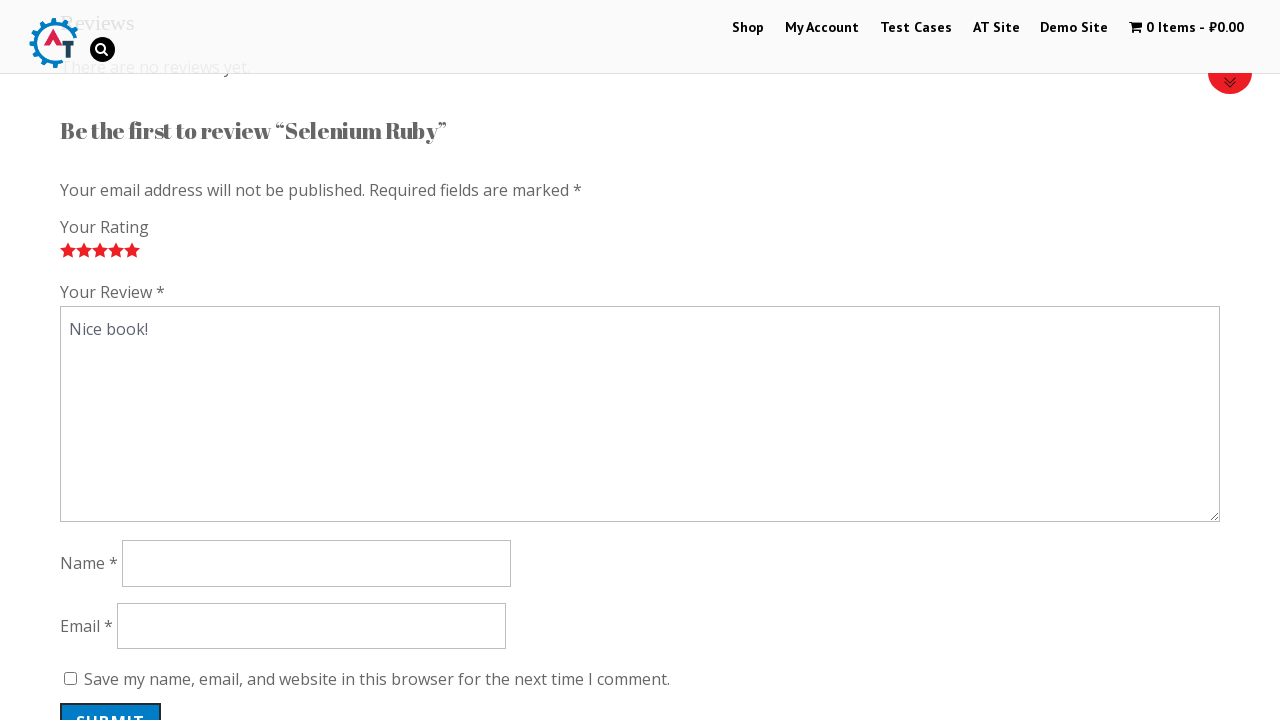

Filled reviewer name with 'Tester' on #author
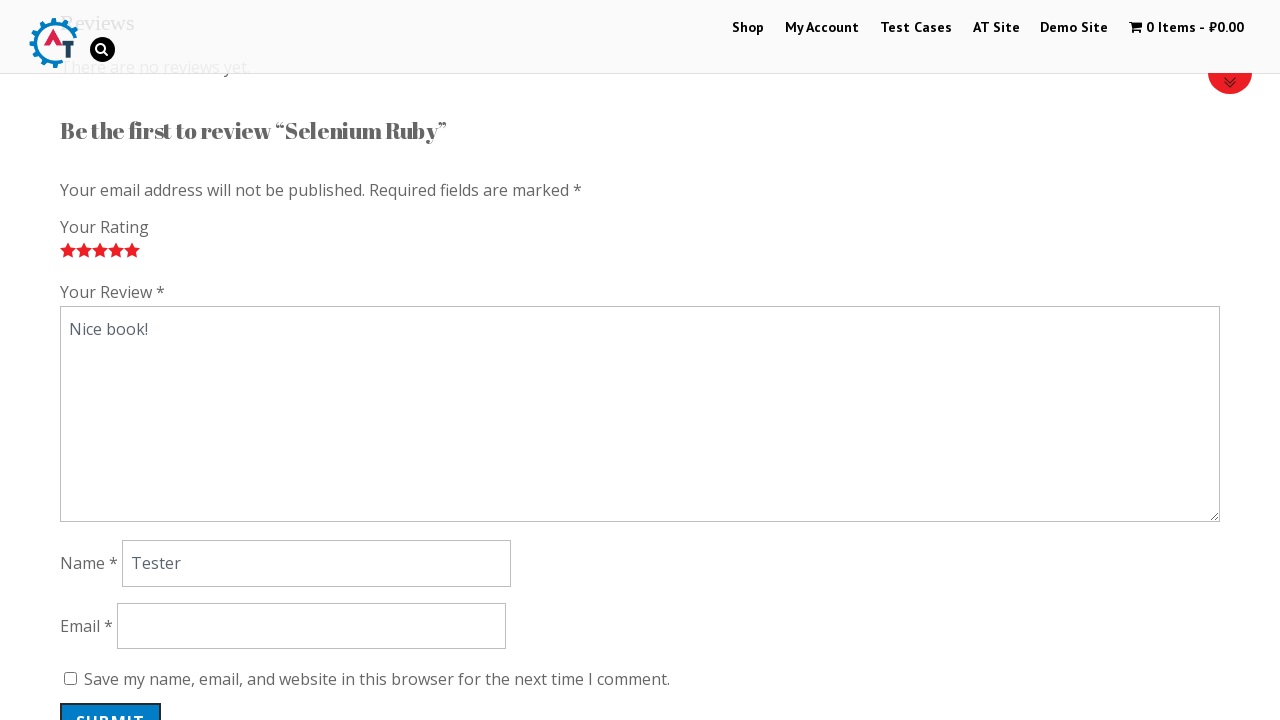

Filled reviewer email with 'tester@mail.ru' on #email
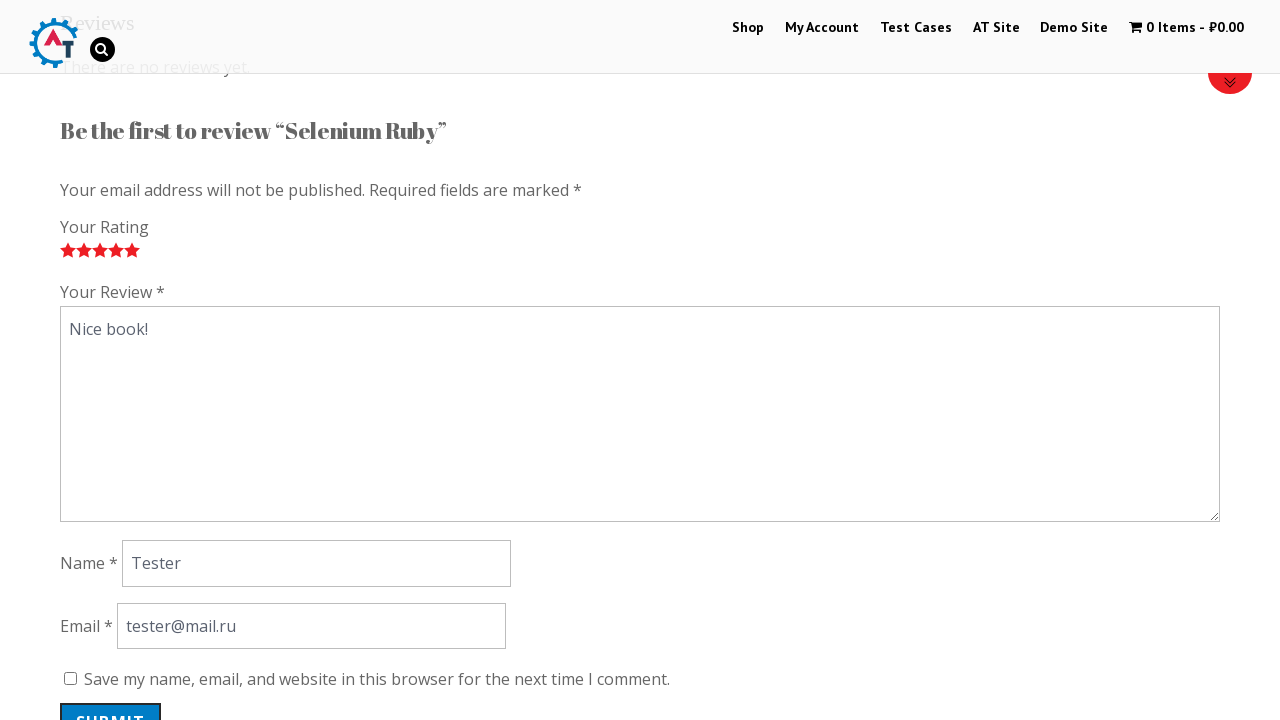

Submitted the product review at (111, 700) on .submit
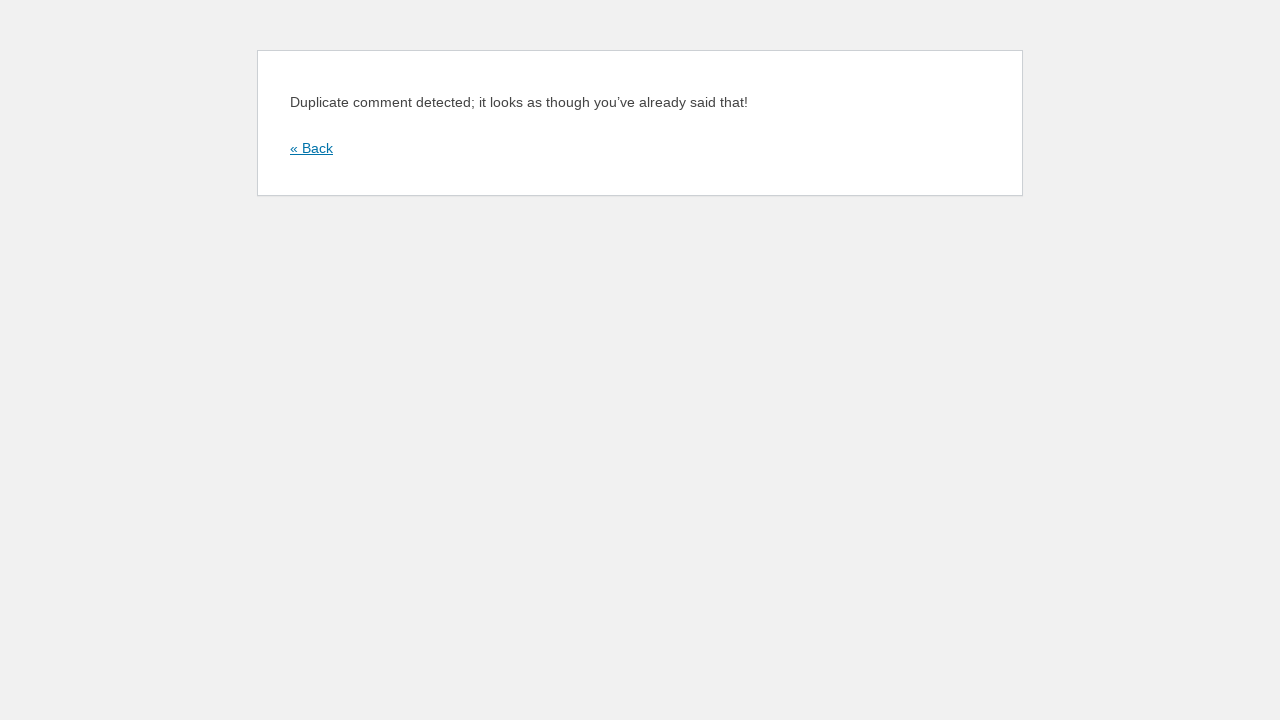

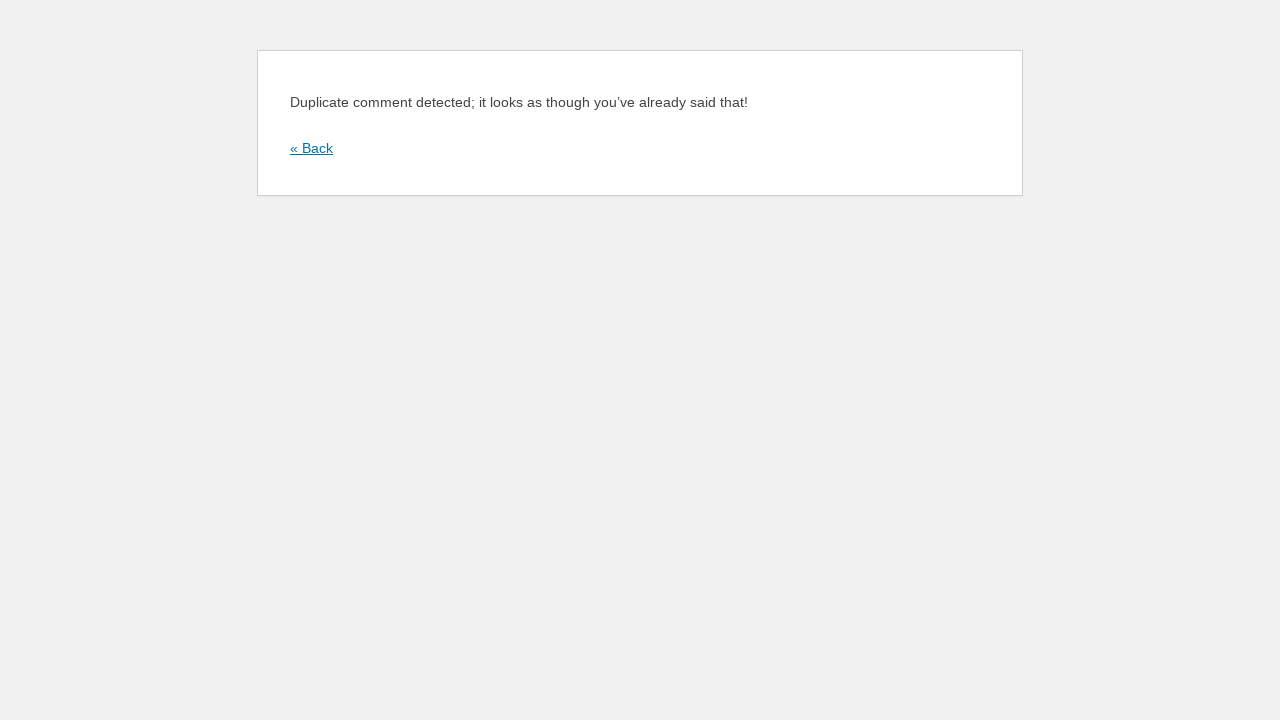